Tests dynamic loading functionality by clicking a Start button and waiting for a "Hello World!" message to appear after a delay

Starting URL: http://the-internet.herokuapp.com/dynamic_loading/2

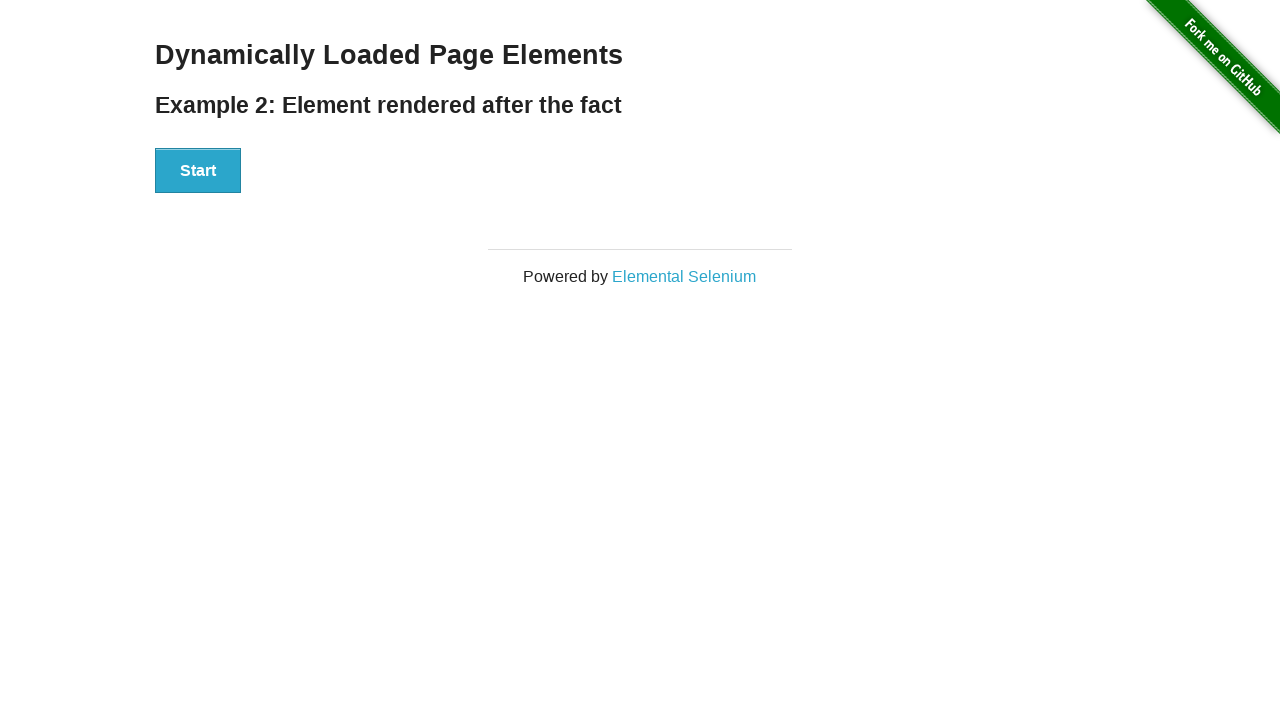

Clicked the Start button to trigger dynamic loading at (198, 171) on xpath=//button[contains(text(),'Start')]
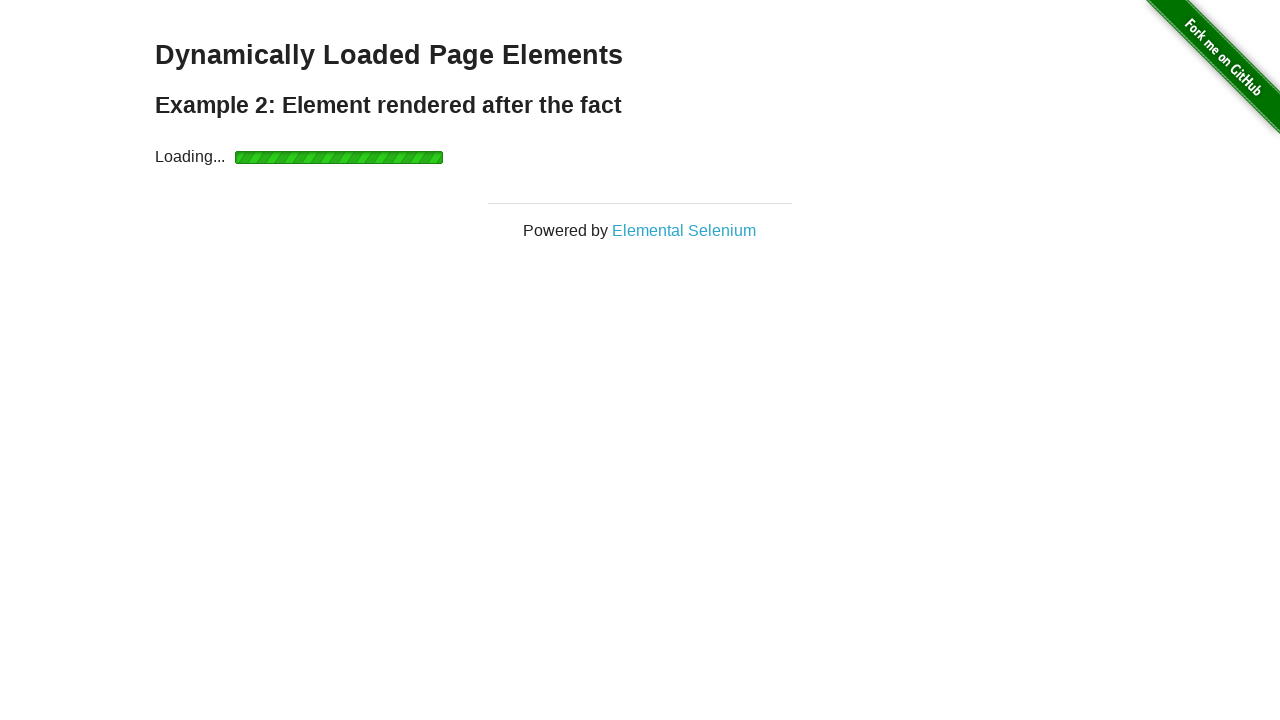

Waited for the finish element to appear after dynamic loading
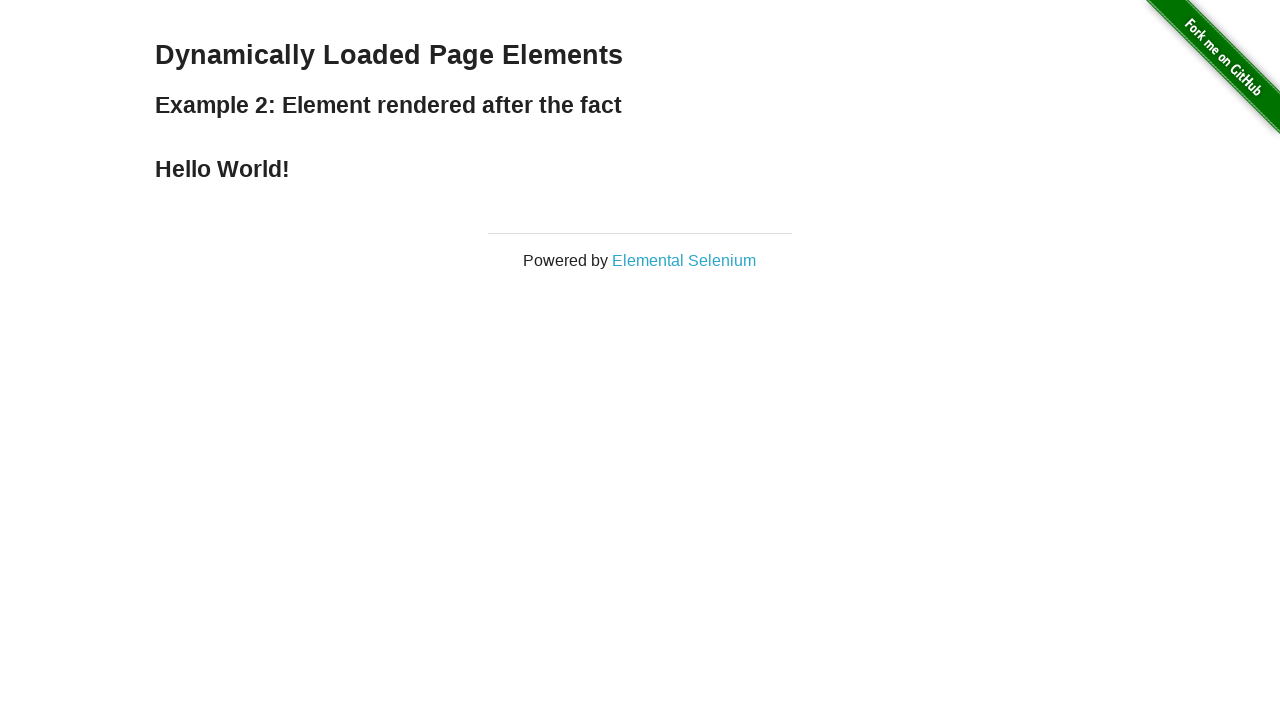

Located the Hello World! message element
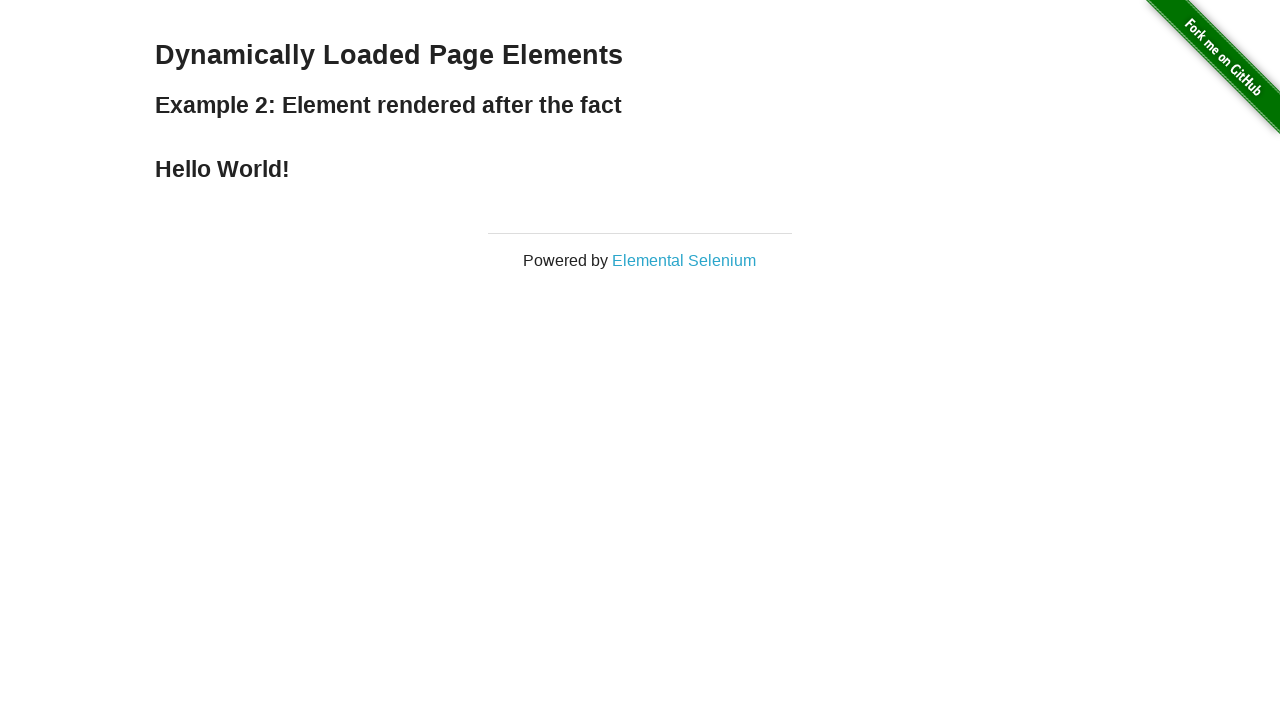

Verified that Hello World! message is displayed correctly
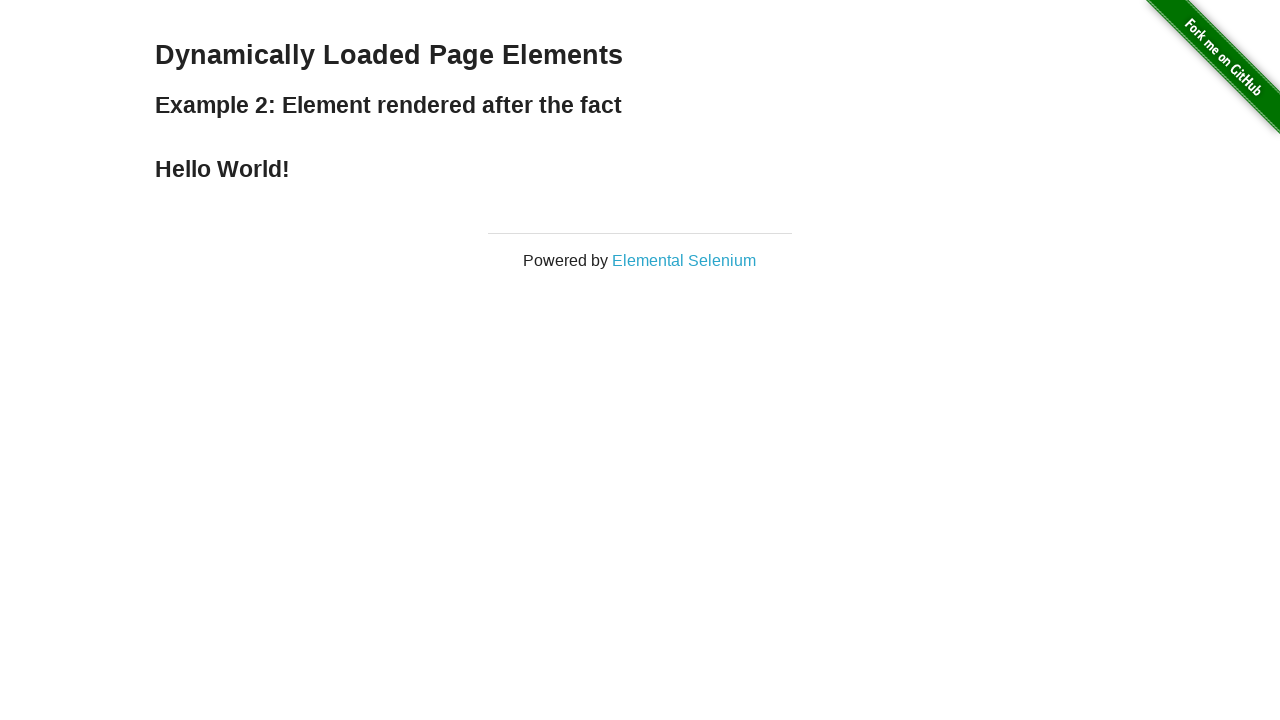

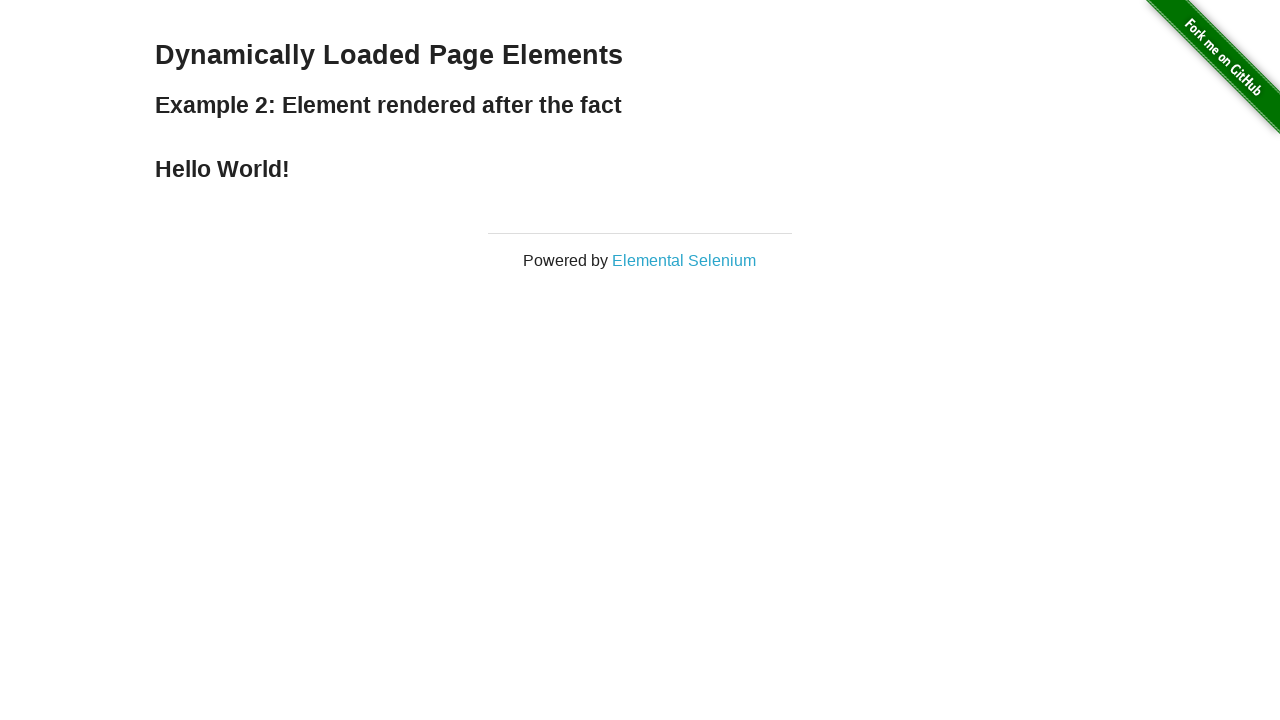